Tests multiplication of two zeros to verify zero multiplication property

Starting URL: https://testsheepnz.github.io/BasicCalculator.html

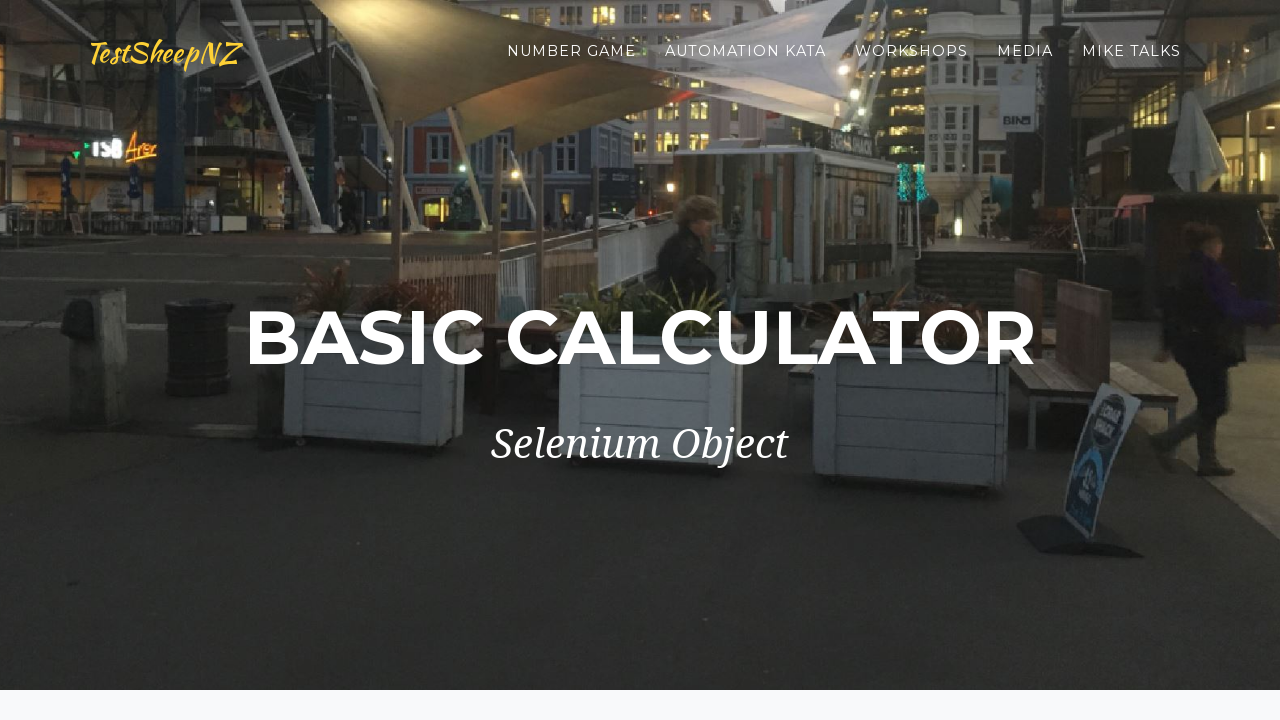

Clicked clear button to reset the calculator at (404, 485) on #clearButton
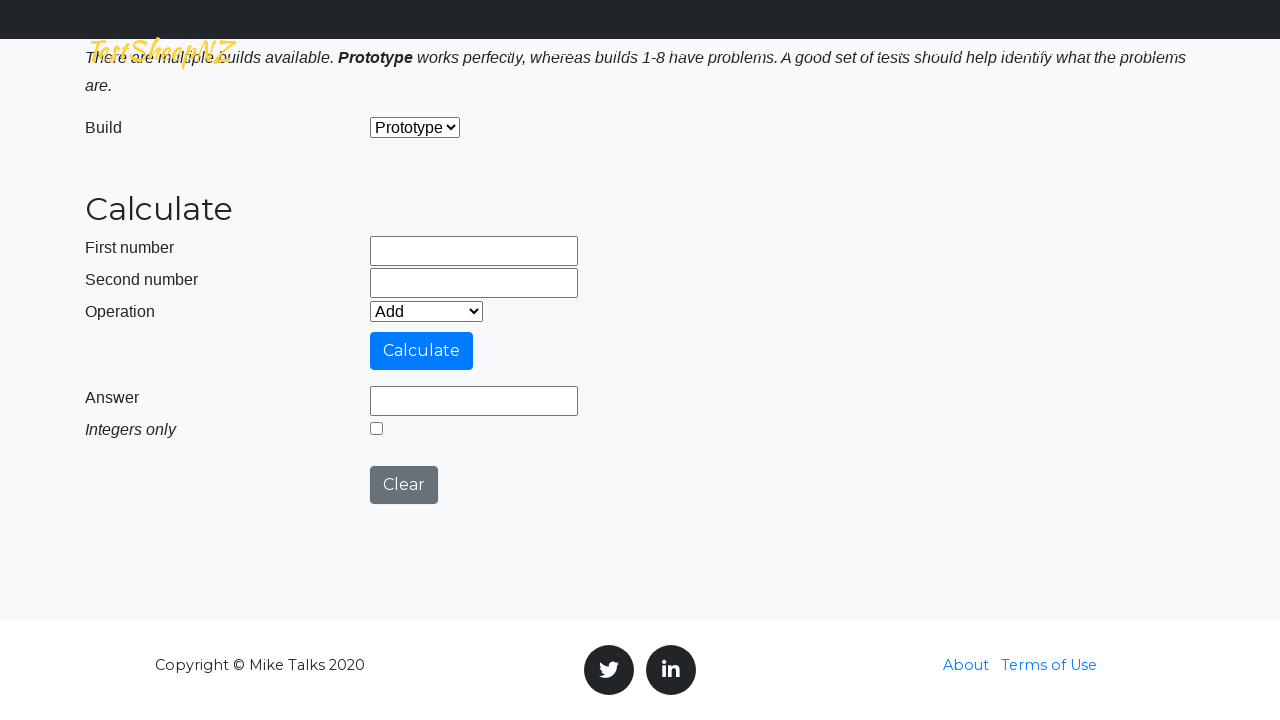

Filled first number field with 0 on #number1Field
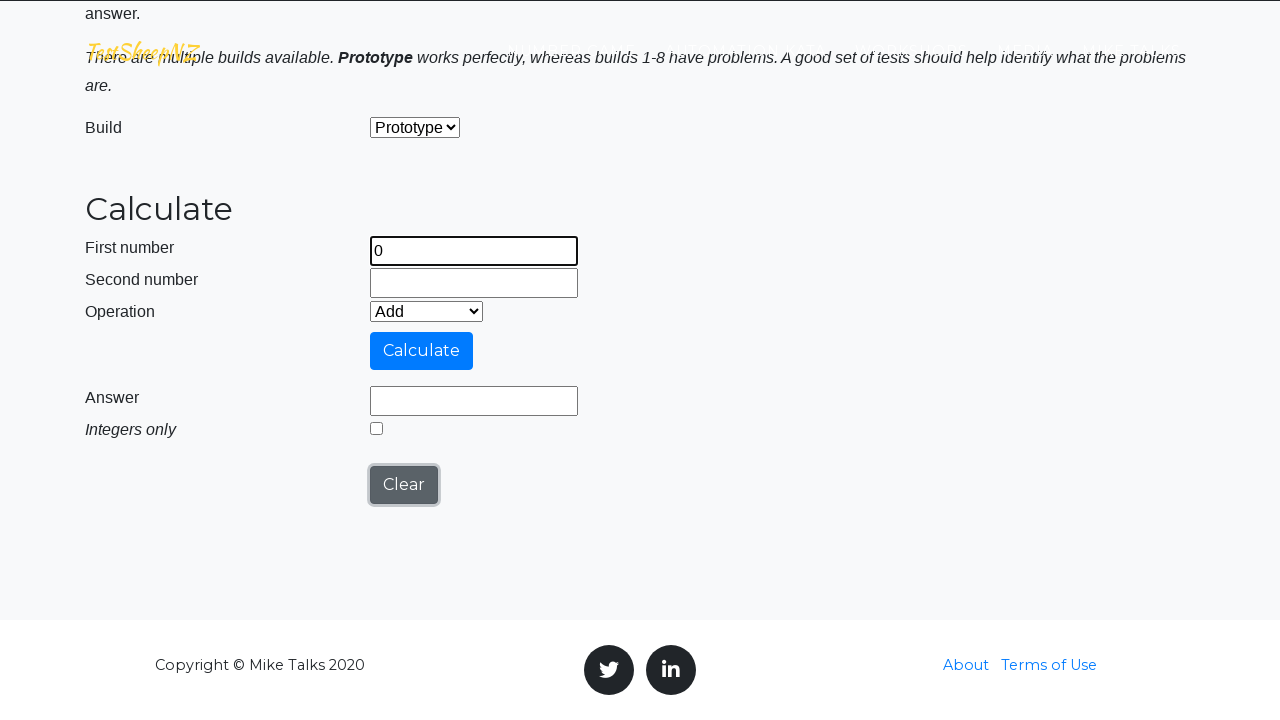

Filled second number field with 0 on #number2Field
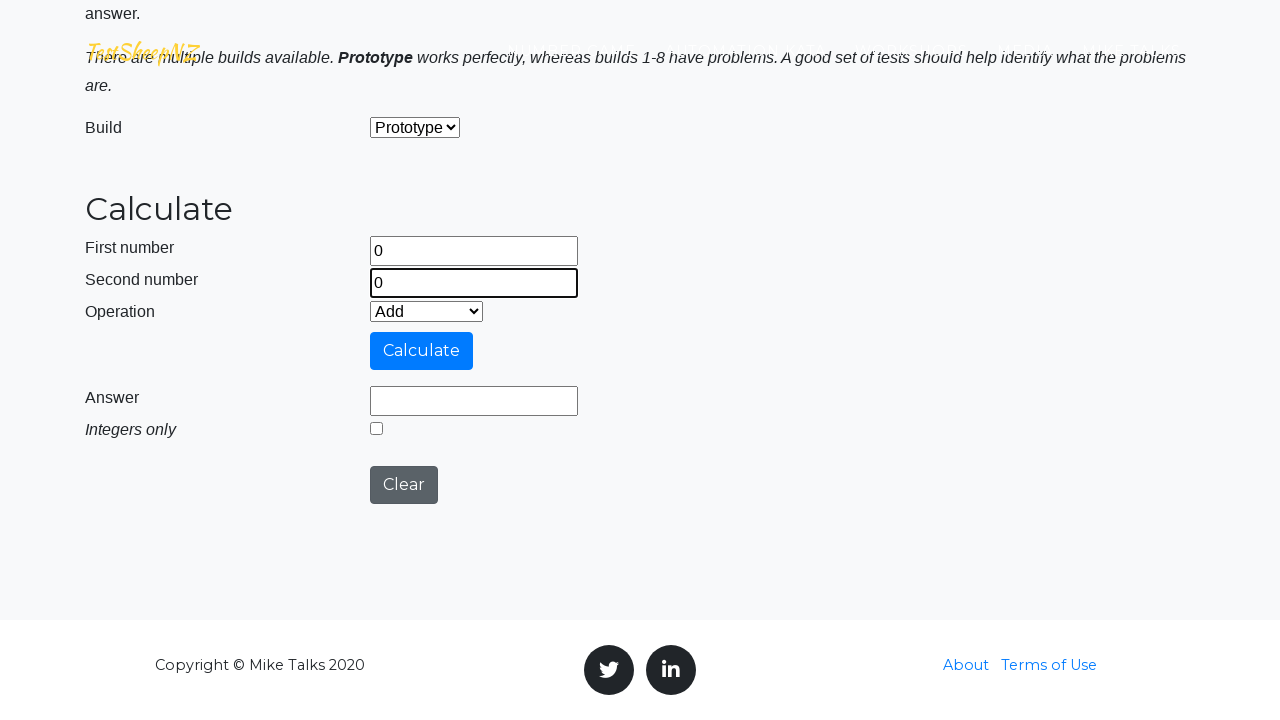

Selected Multiply operation from dropdown on #selectOperationDropdown
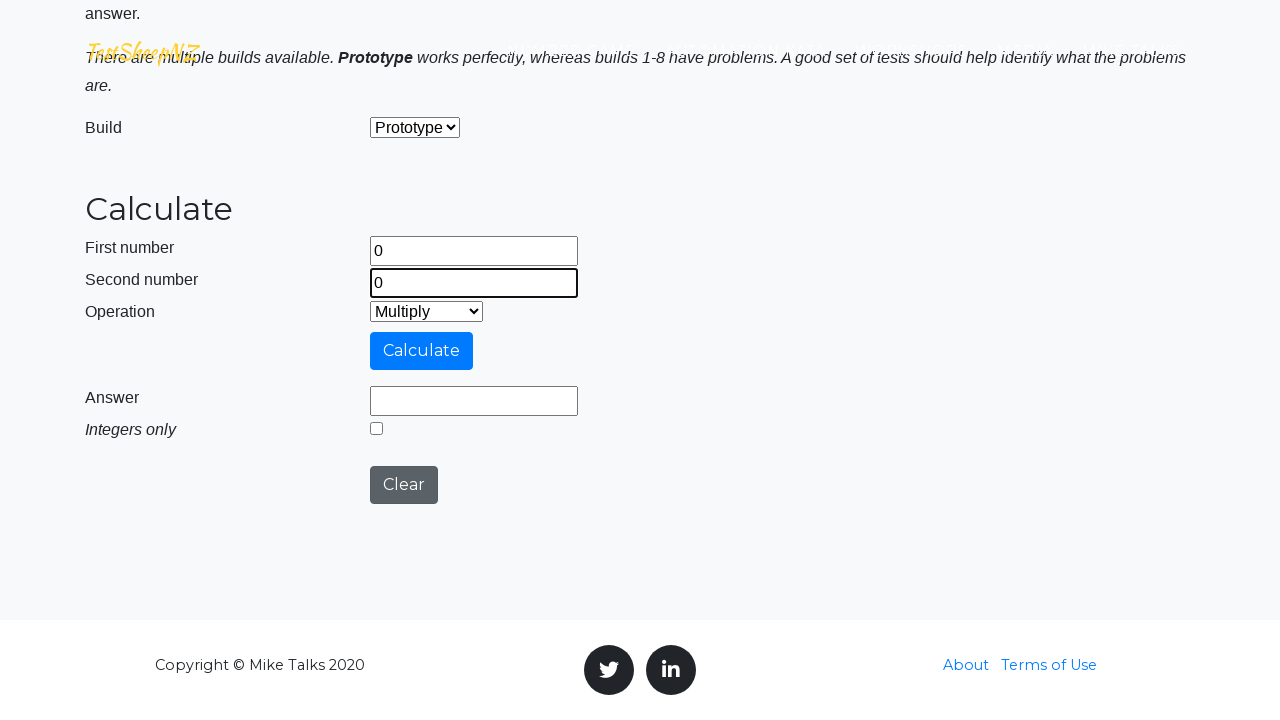

Clicked calculate button to compute 0 × 0 at (422, 351) on #calculateButton
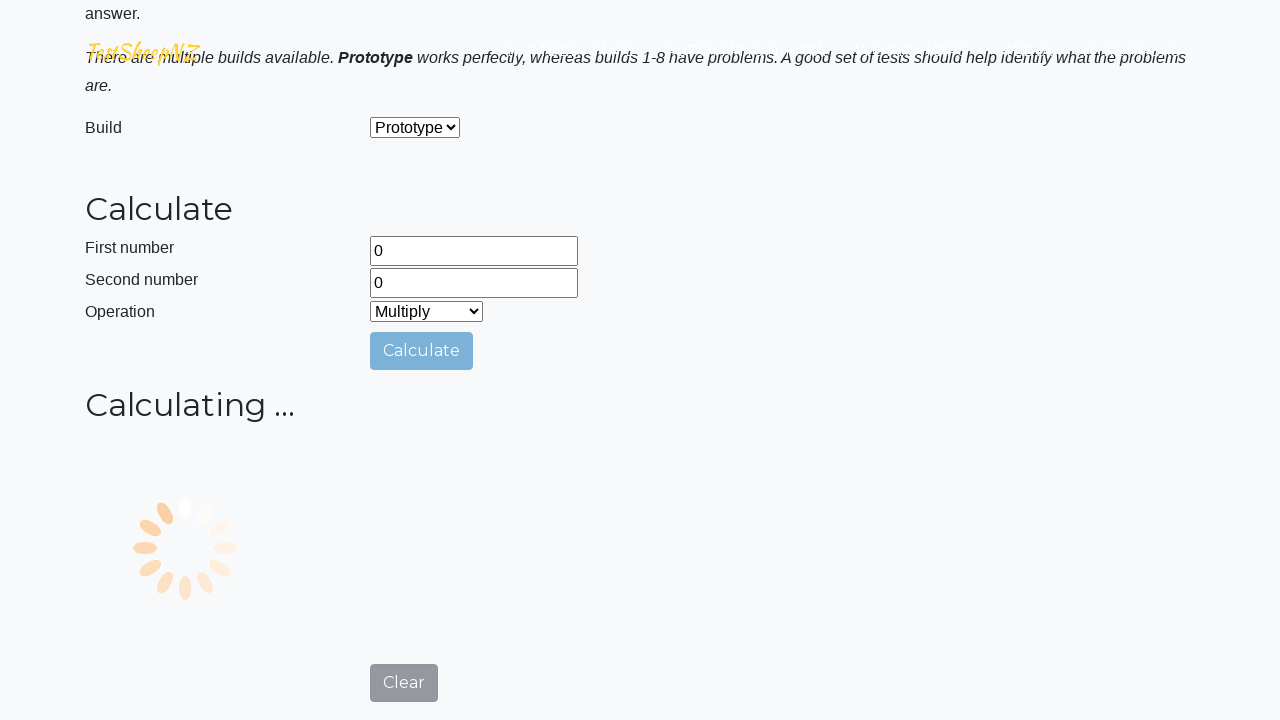

Answer field loaded with multiplication result
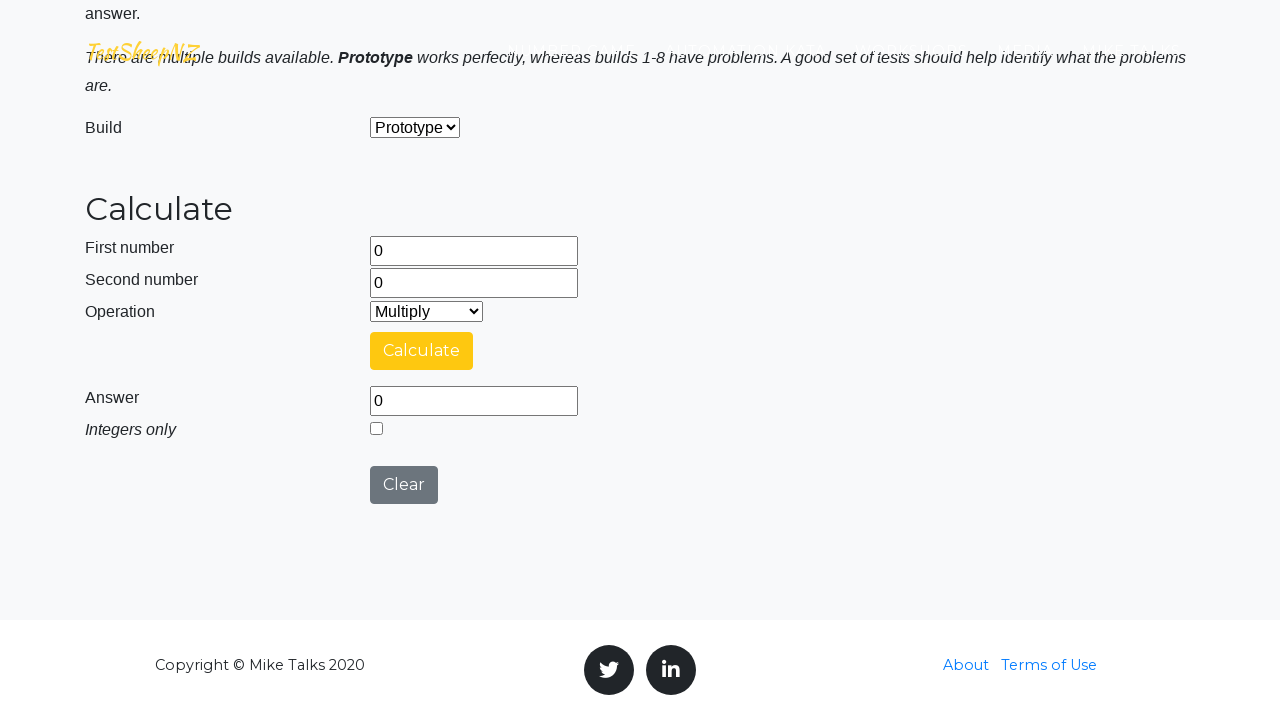

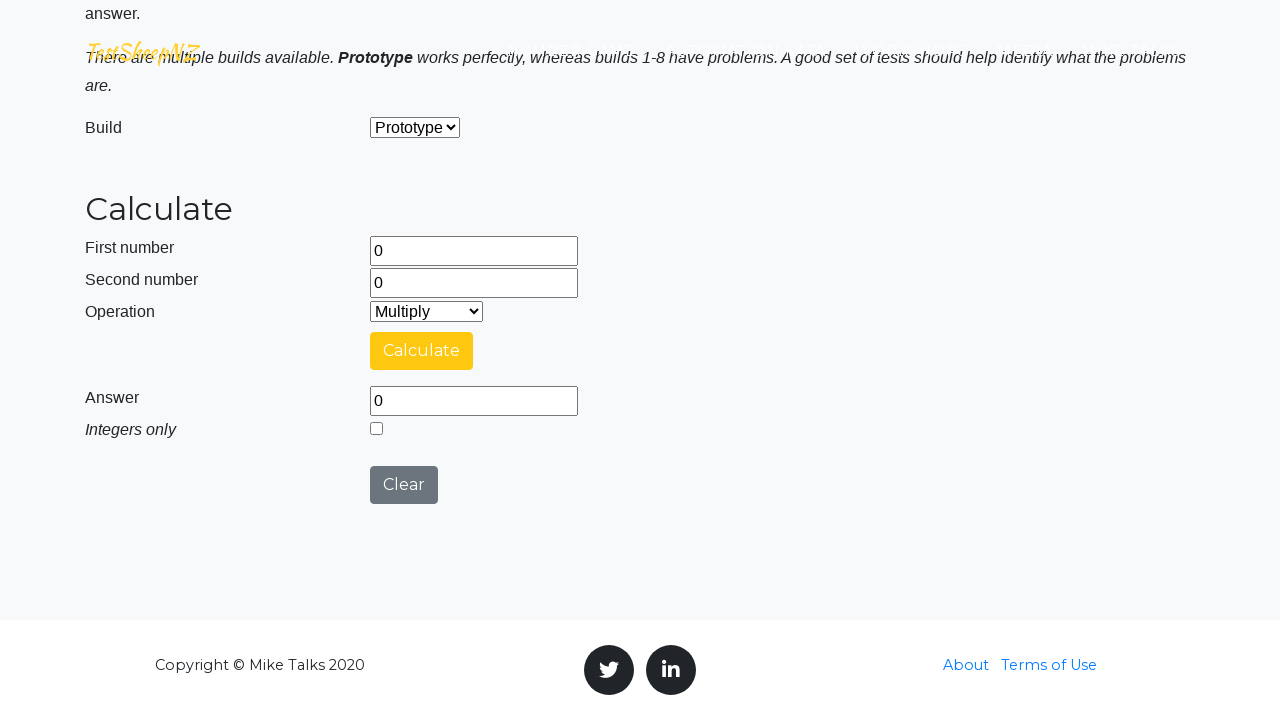